Tests the search functionality on Stepik by entering a search query in the search field

Starting URL: https://stepik.org/

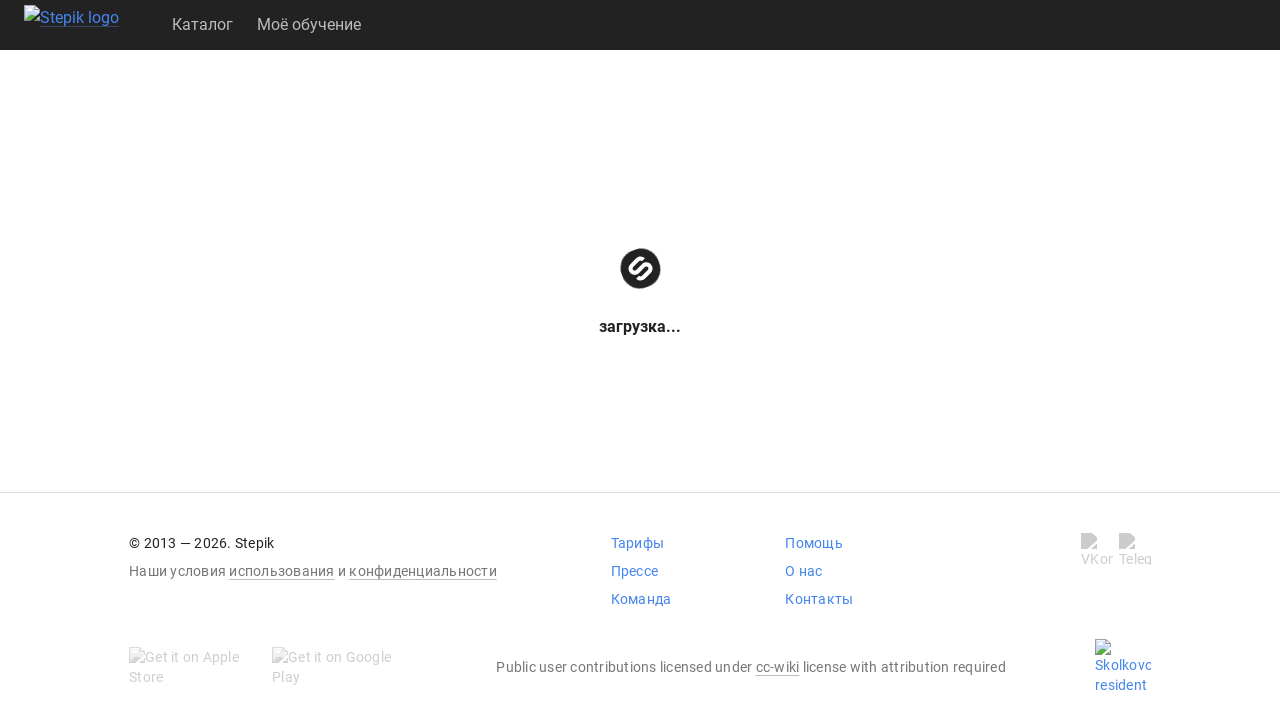

Filled search field with 'Автоматизация Selenium' on [class="navbar"] [aria-label="Search"]
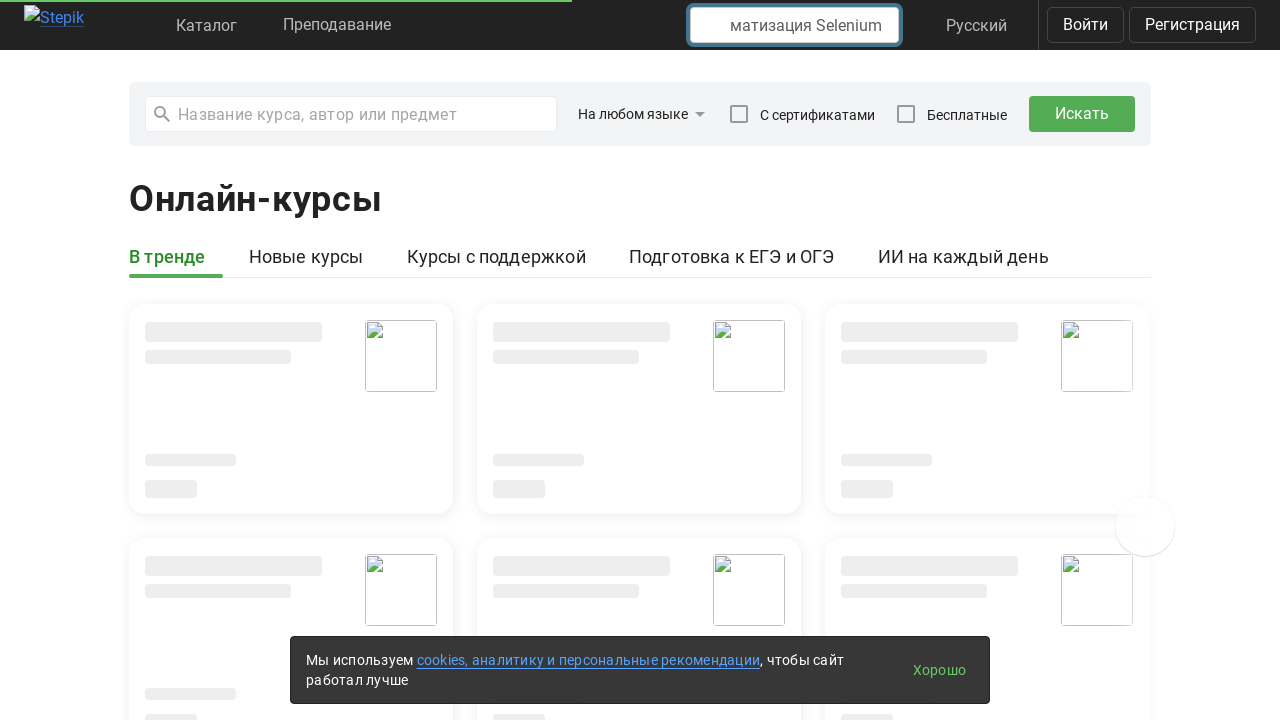

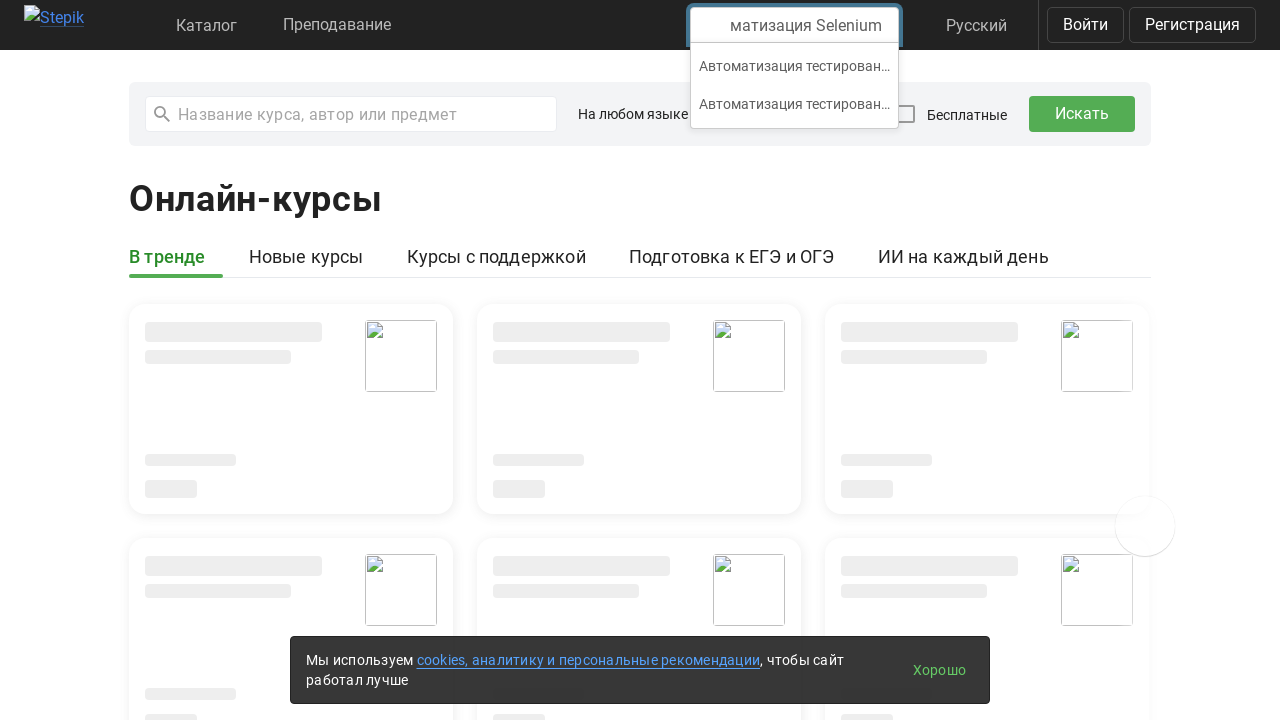